Tests selecting a monitor product (Apple monitor 24) from the Monitors category and adding it to cart

Starting URL: https://www.demoblaze.com/

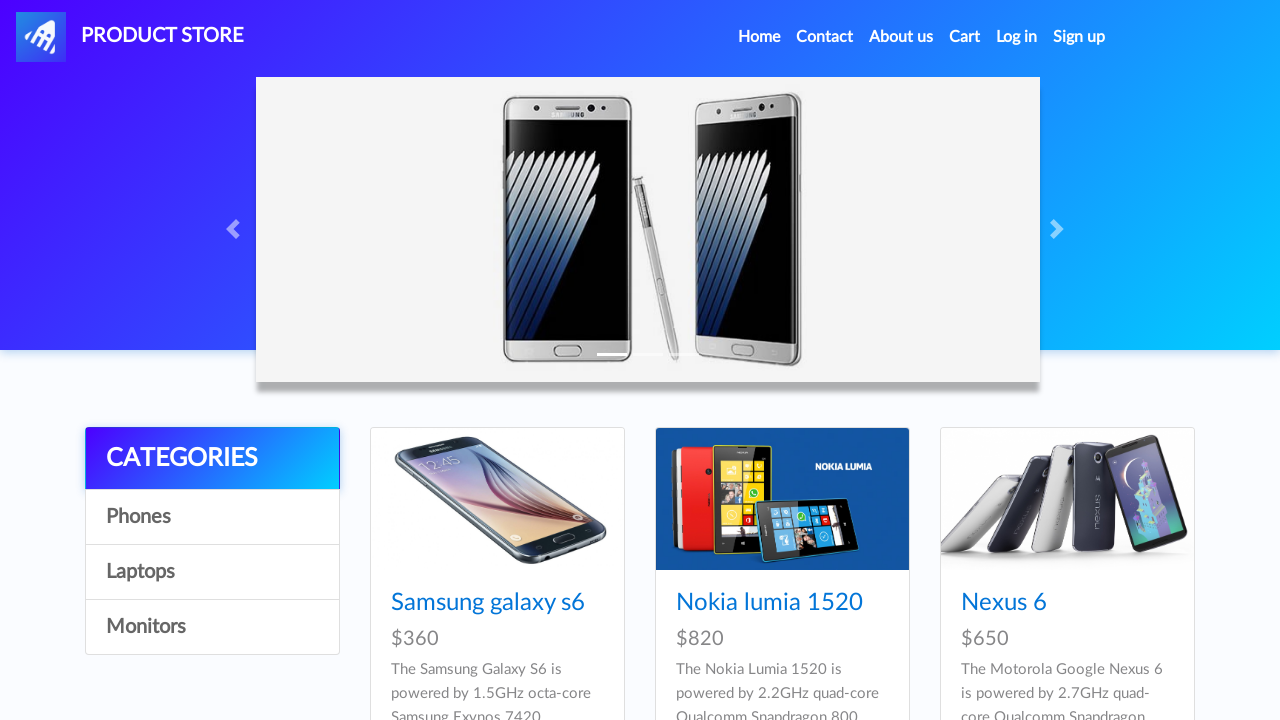

Clicked on Monitors category at (212, 627) on text=Monitors
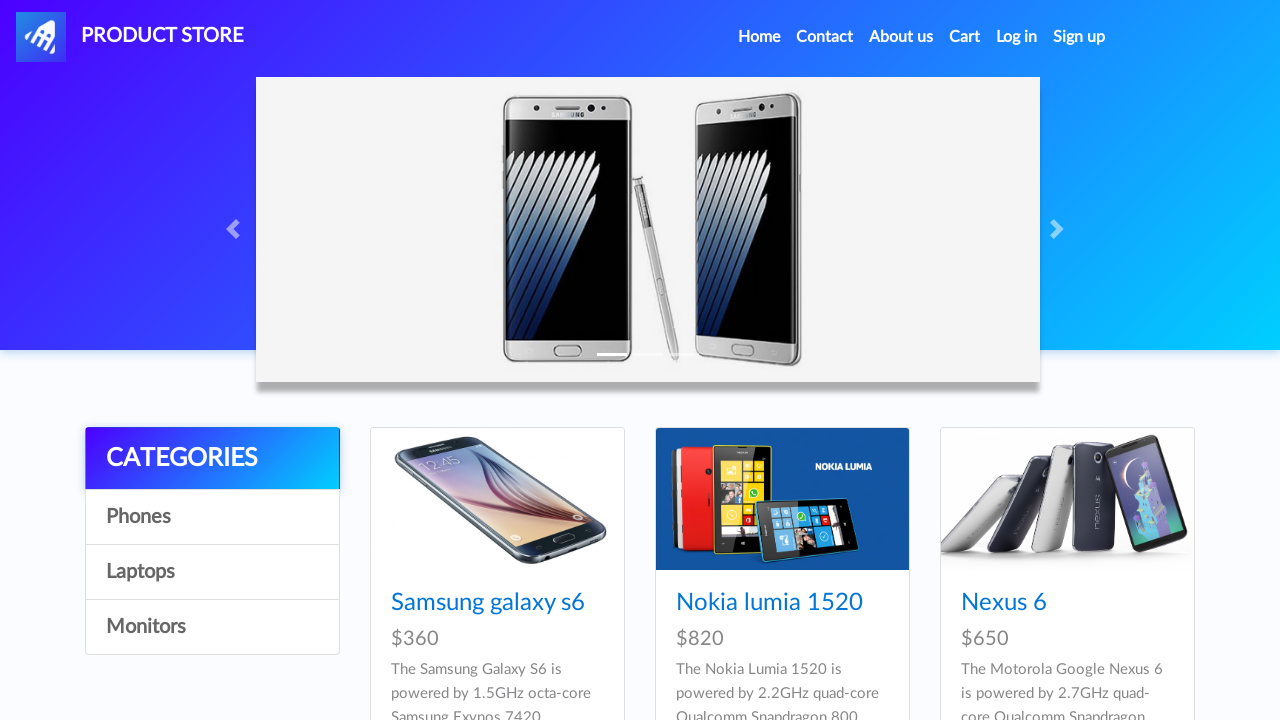

Apple monitor 24 product loaded
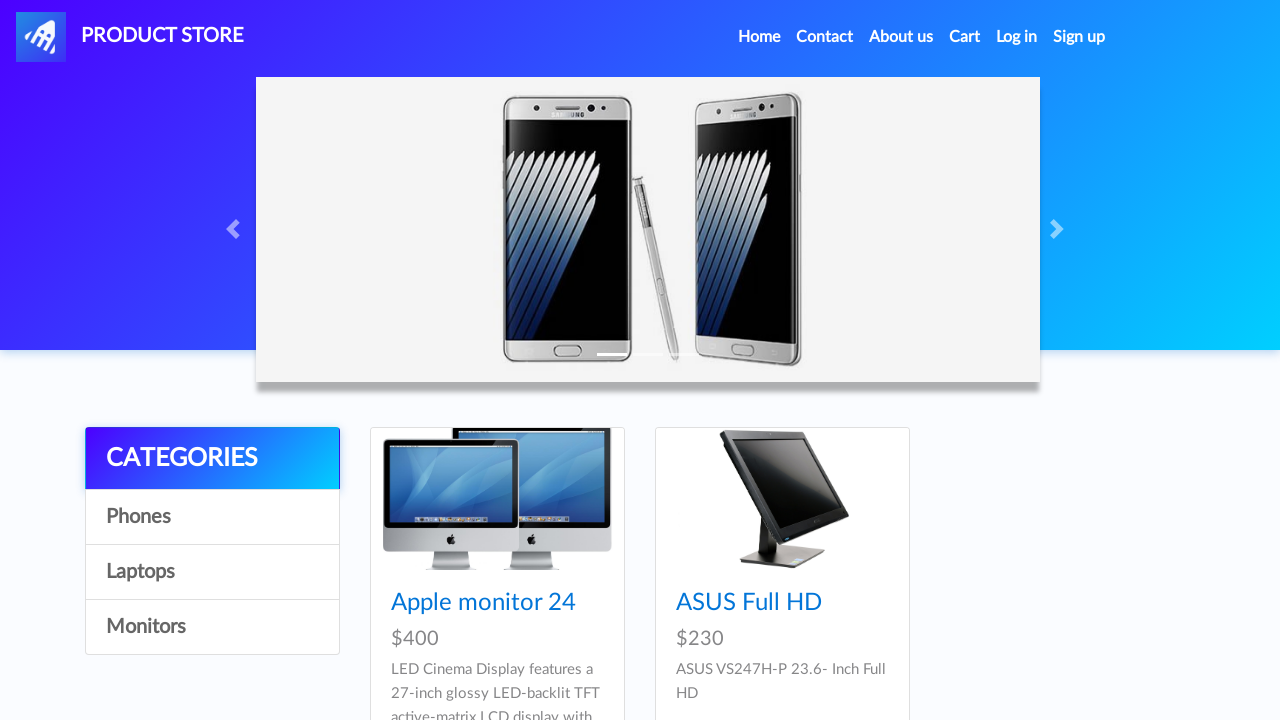

Clicked on Apple monitor 24 product at (484, 603) on text=Apple monitor 24
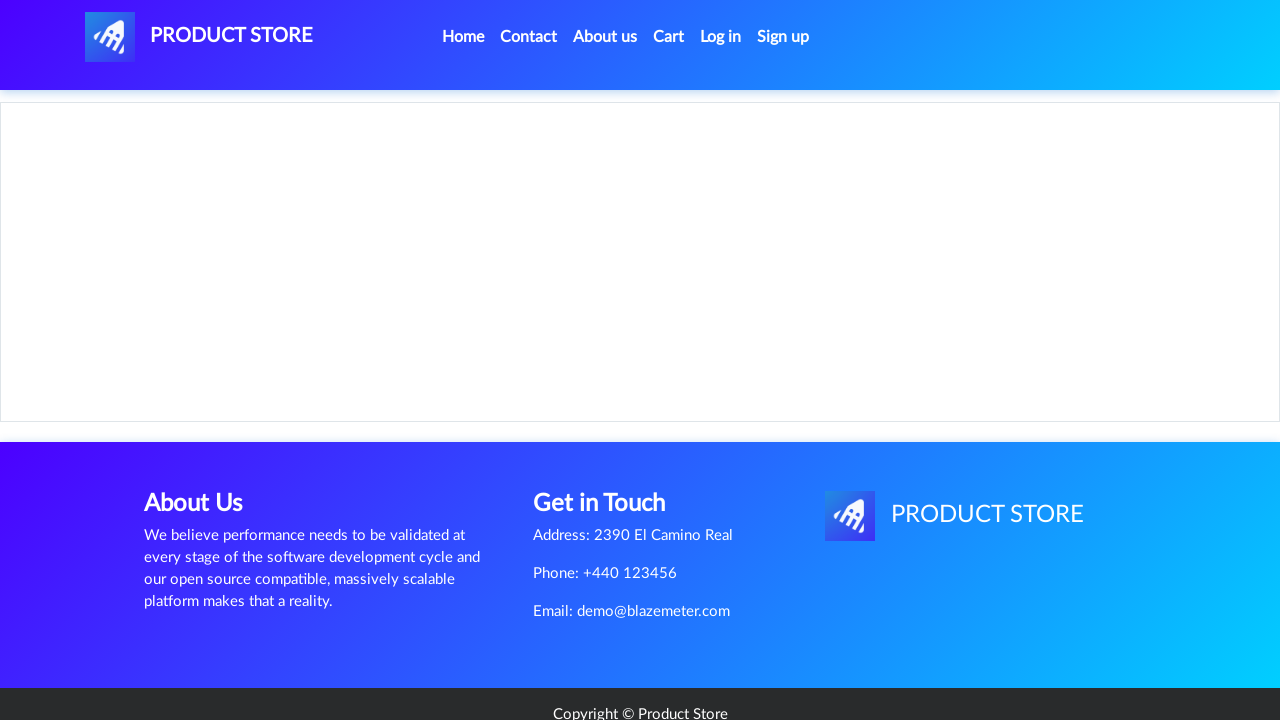

Product details page loaded with Add to cart button visible
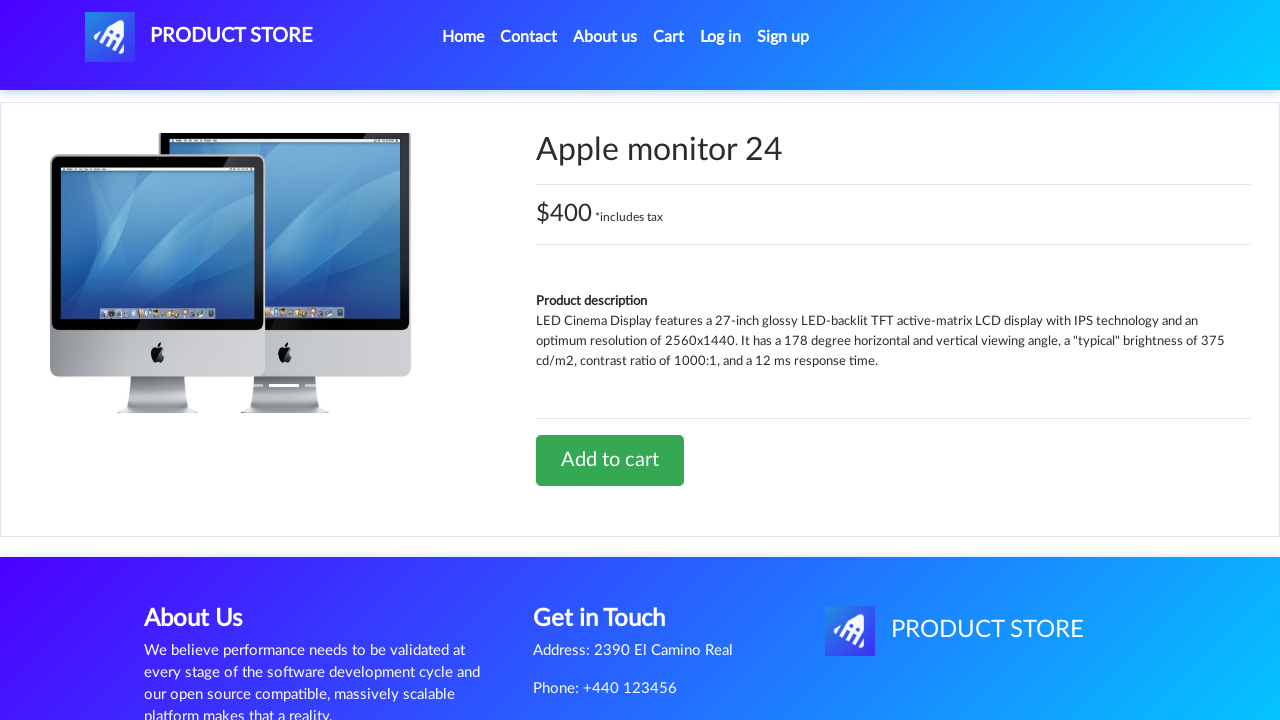

Clicked Add to cart button for Apple monitor 24 at (610, 460) on a:has-text('Add to cart')
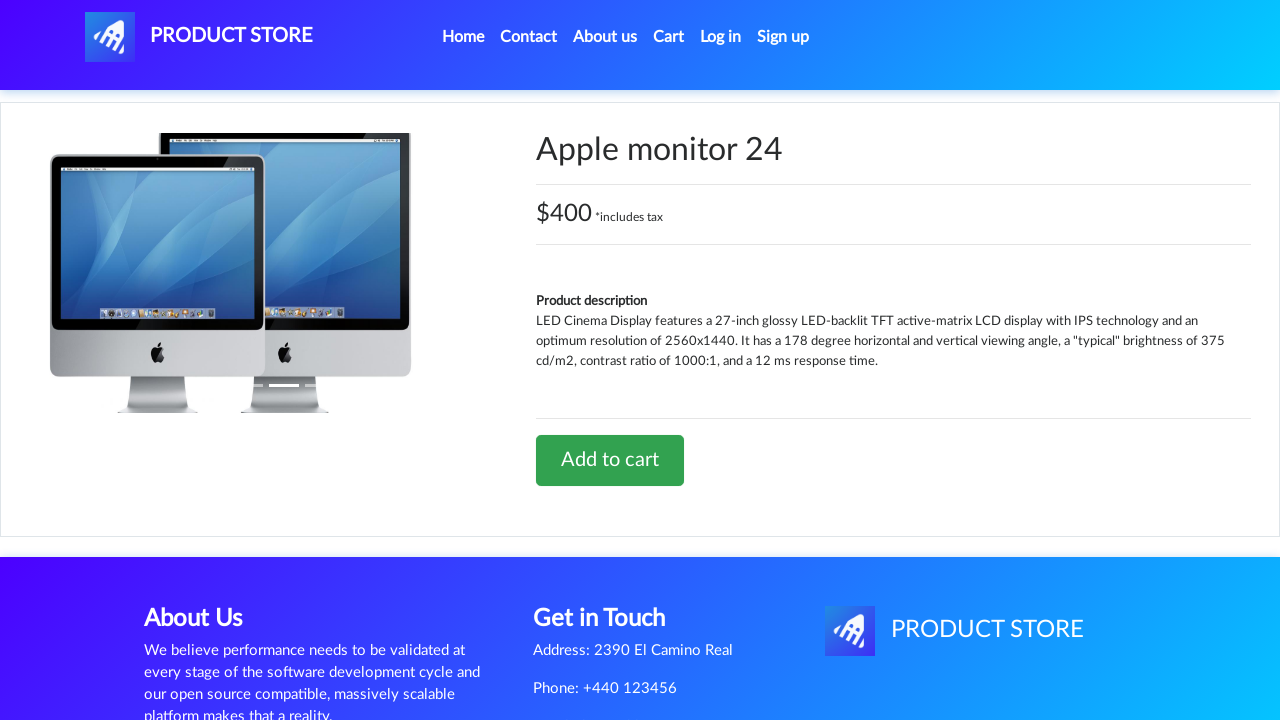

Accepted product added confirmation dialog
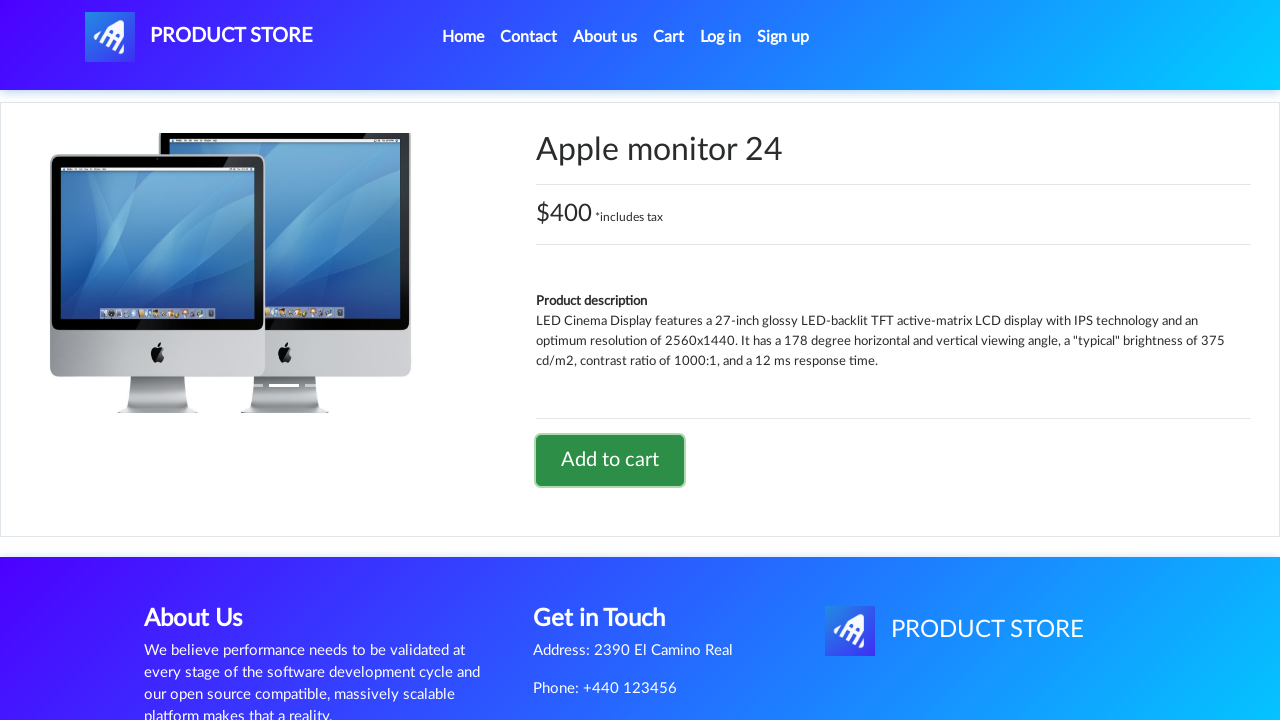

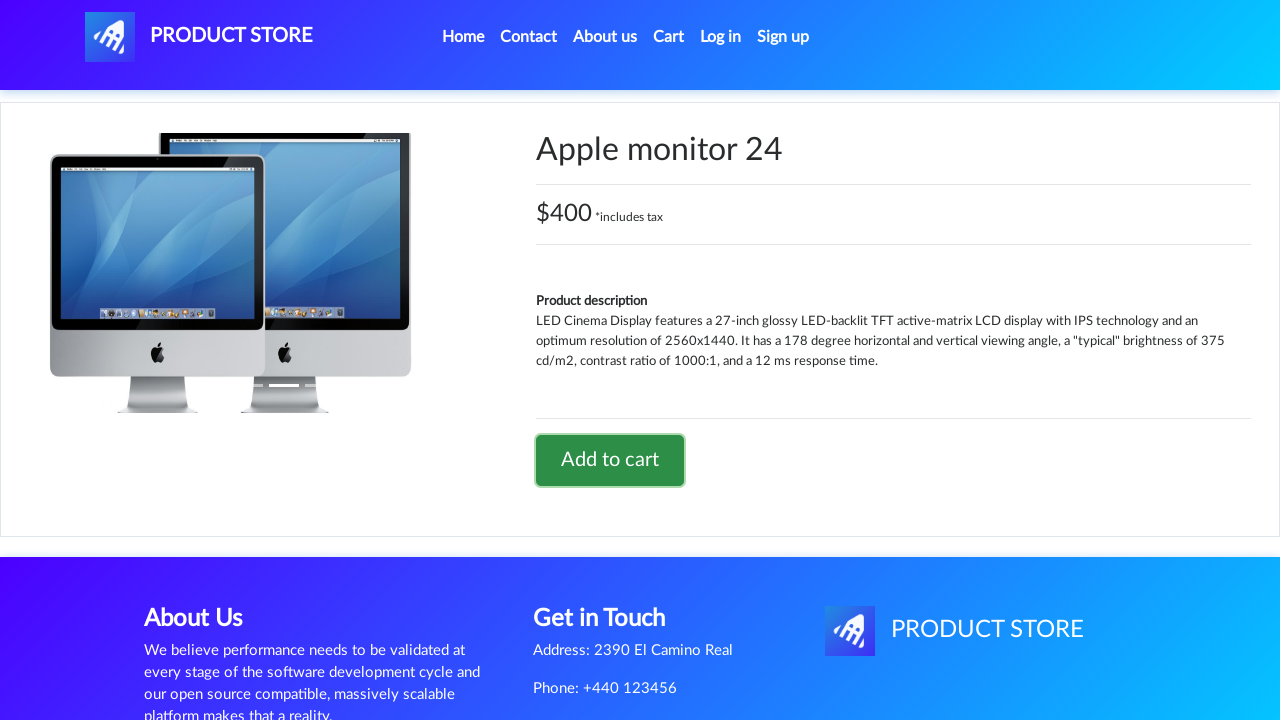